Tests checkbox interactions on an HTML forms tutorial page by checking and unchecking multiple checkboxes, then verifying their states using a loop.

Starting URL: https://echoecho.com/htmlforms09.htm

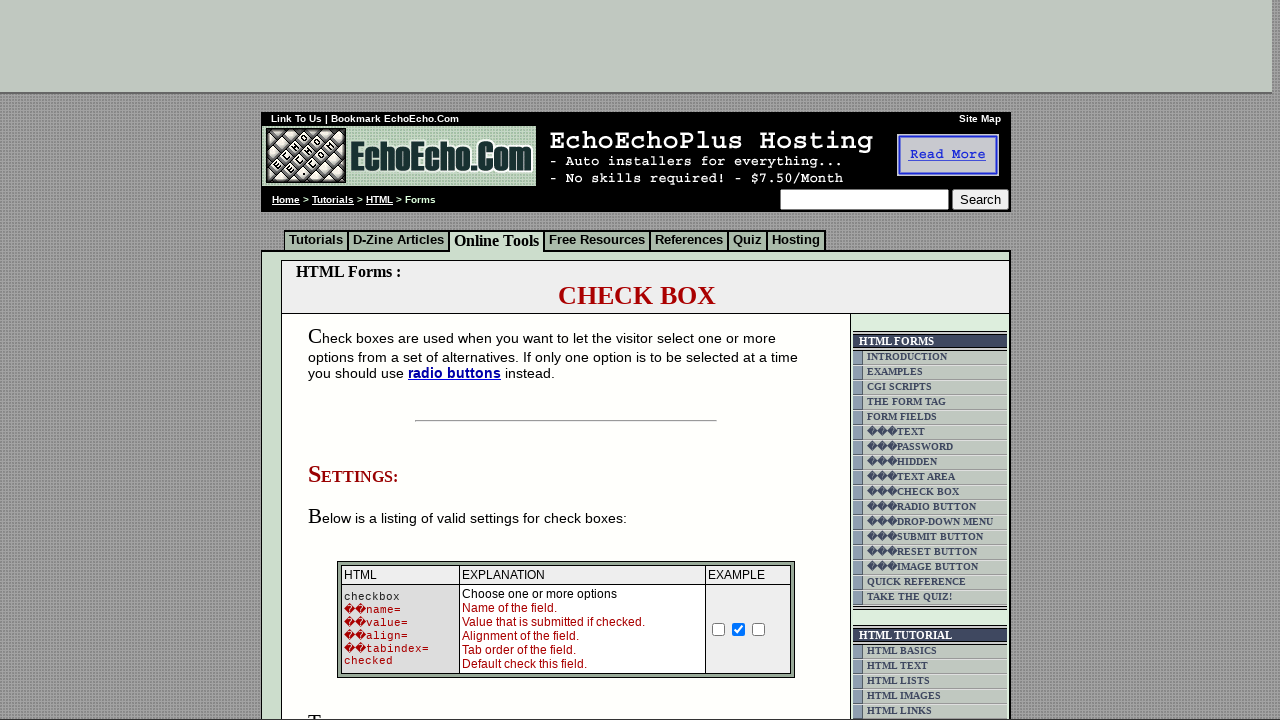

Located all checkboxes with name 'Checkbox'
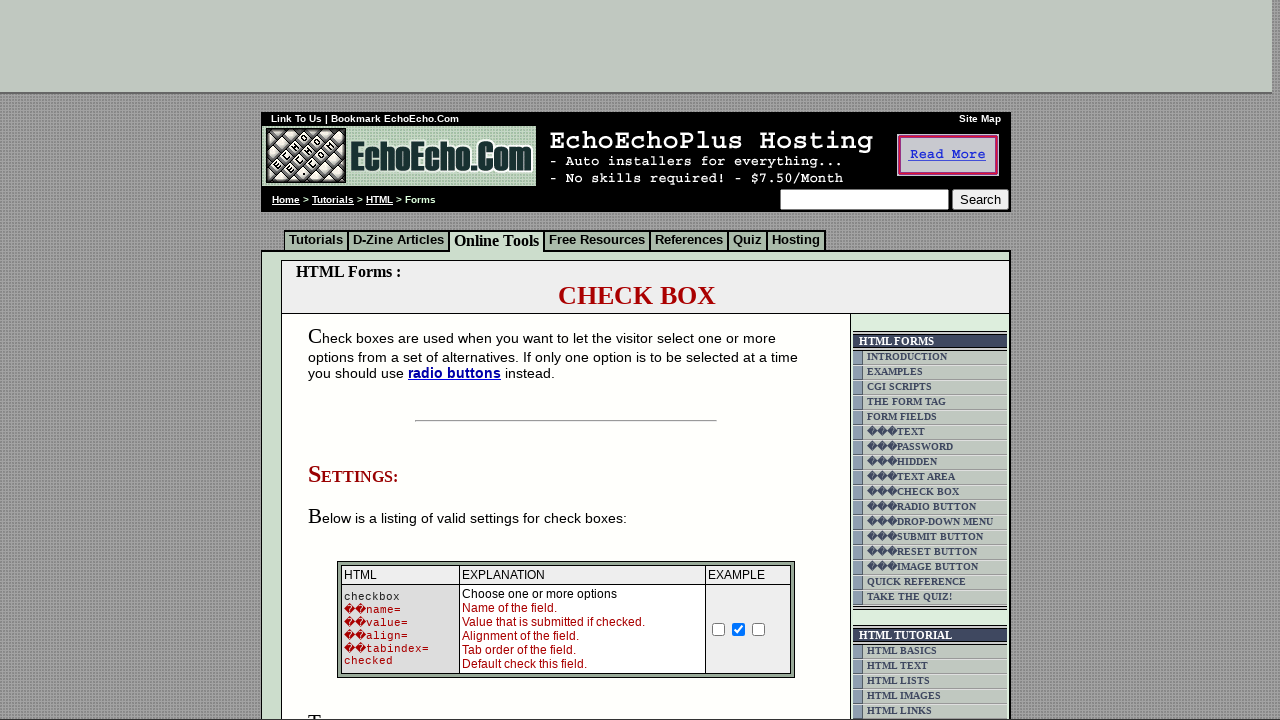

Checked the first checkbox at (719, 629) on input[name="Checkbox"] >> nth=0
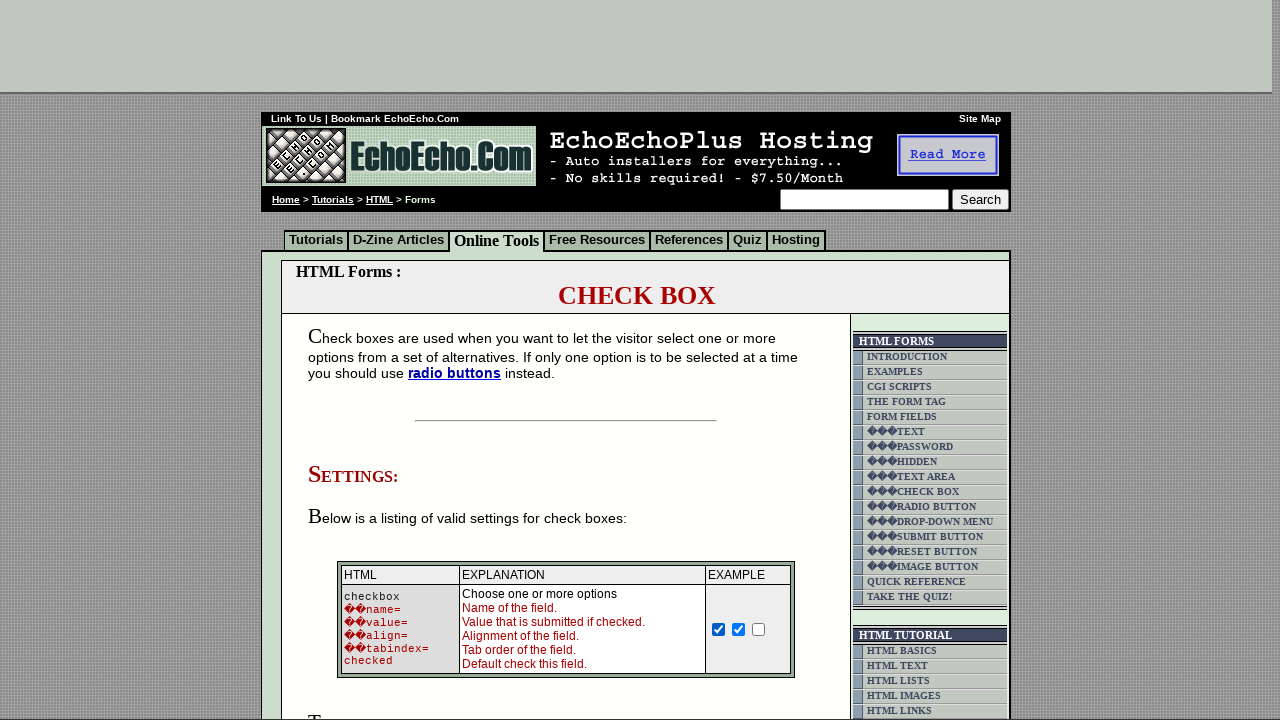

Unchecked the second checkbox at (739, 629) on input[name="Checkbox"] >> nth=1
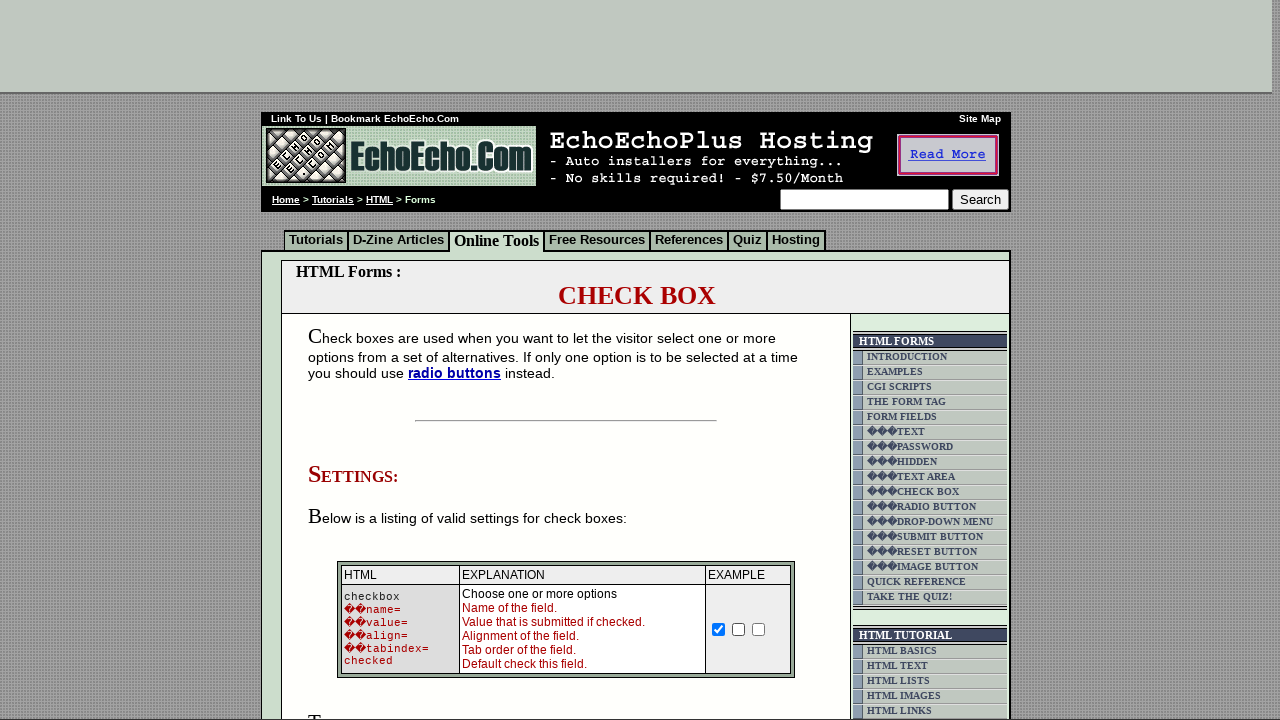

Checked the third checkbox at (759, 629) on input[name="Checkbox"] >> nth=2
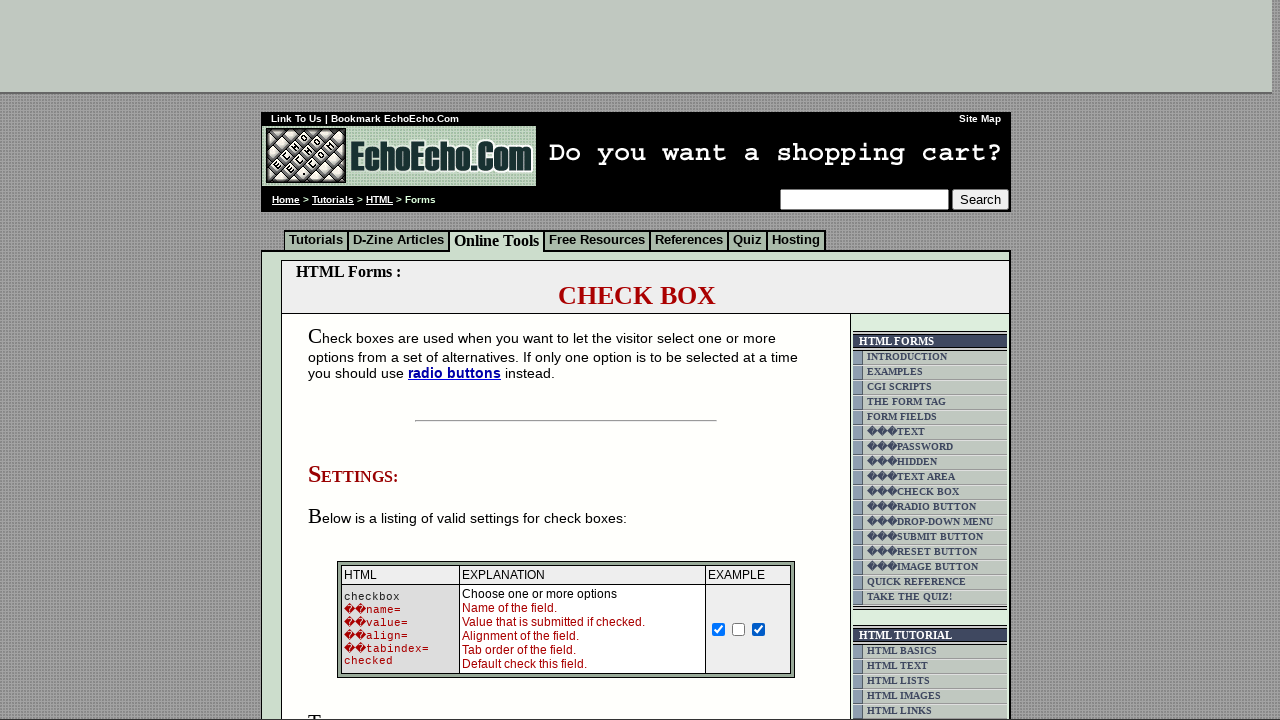

Counted total checkboxes: 3
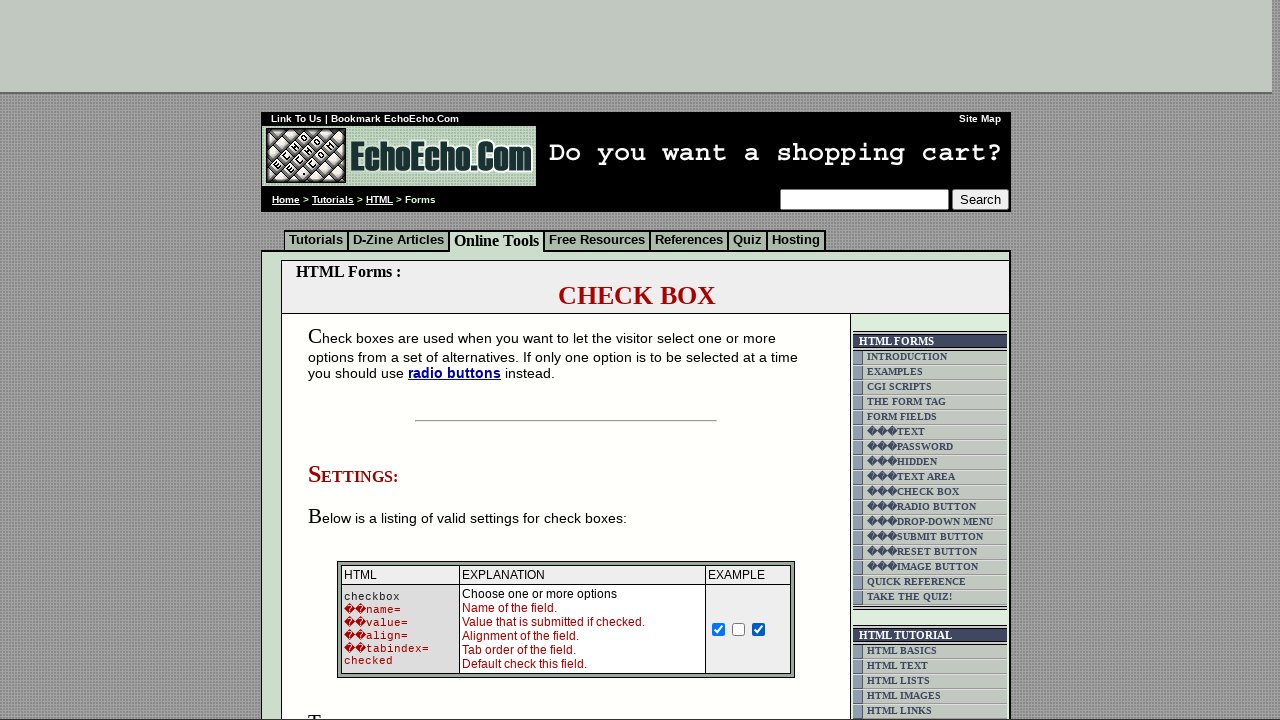

Retrieved checkbox 0 state: checked
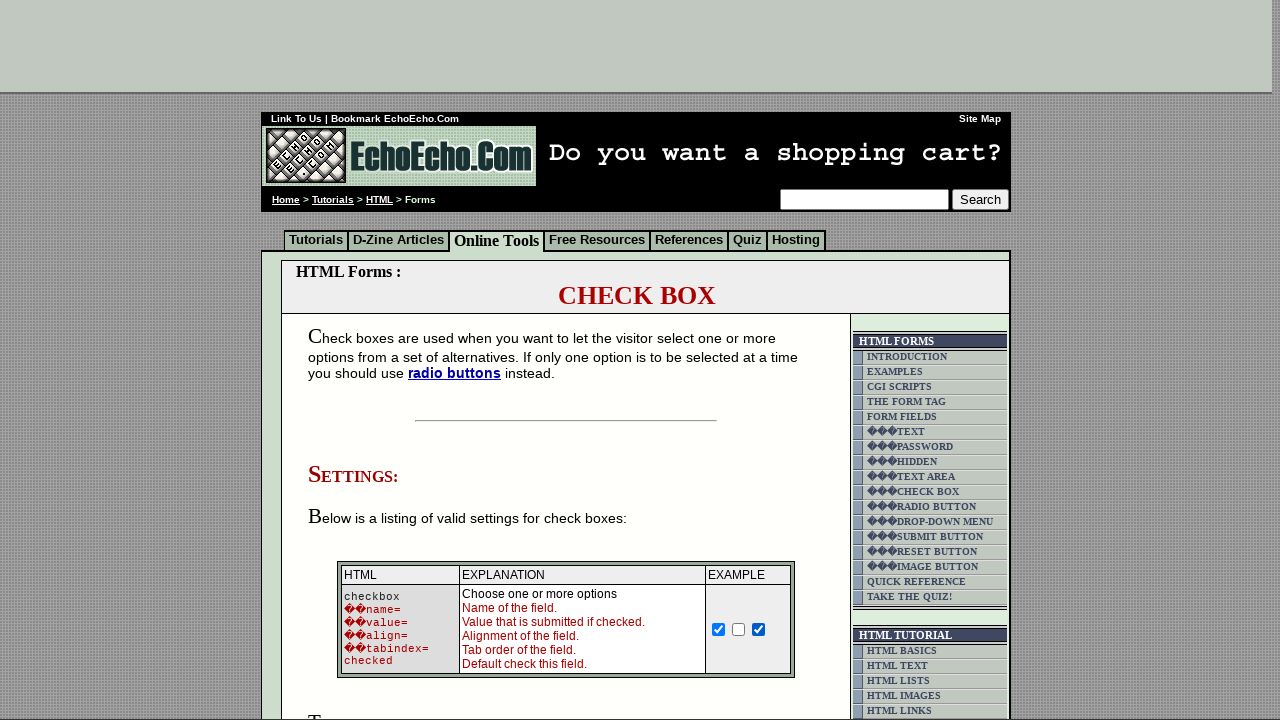

Verified checkbox 0 is checked
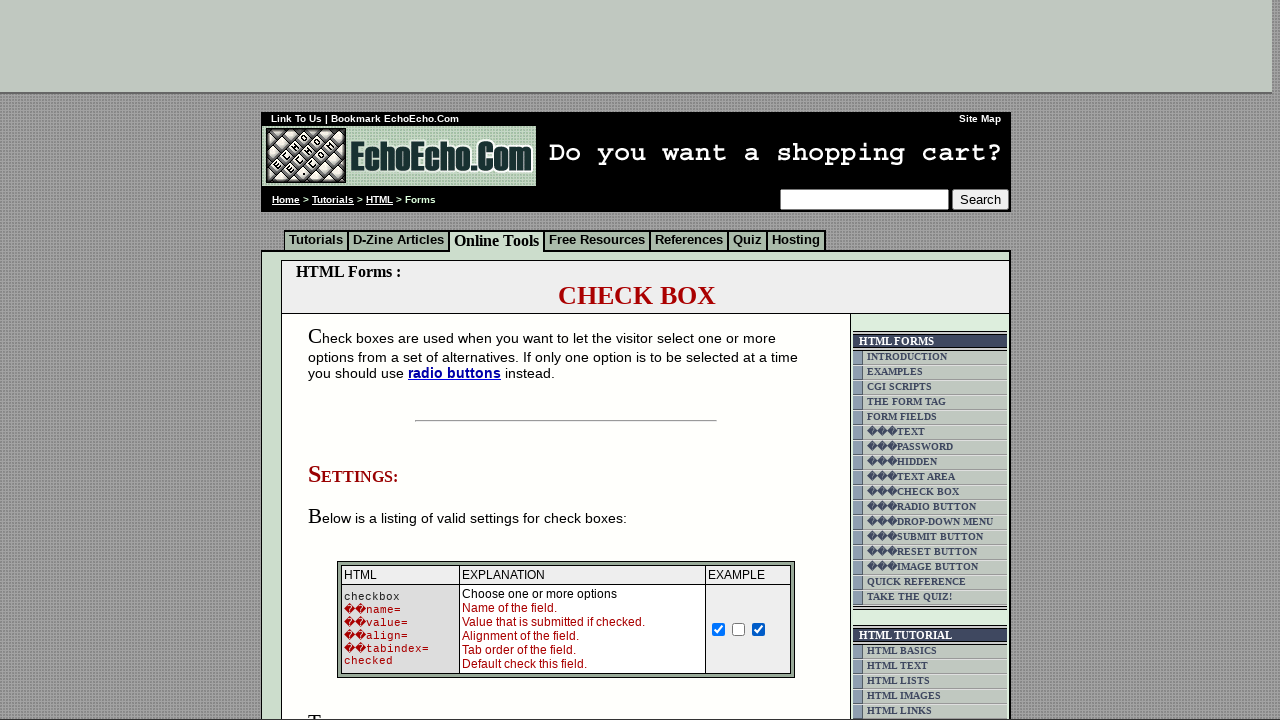

Retrieved checkbox 1 state: unchecked
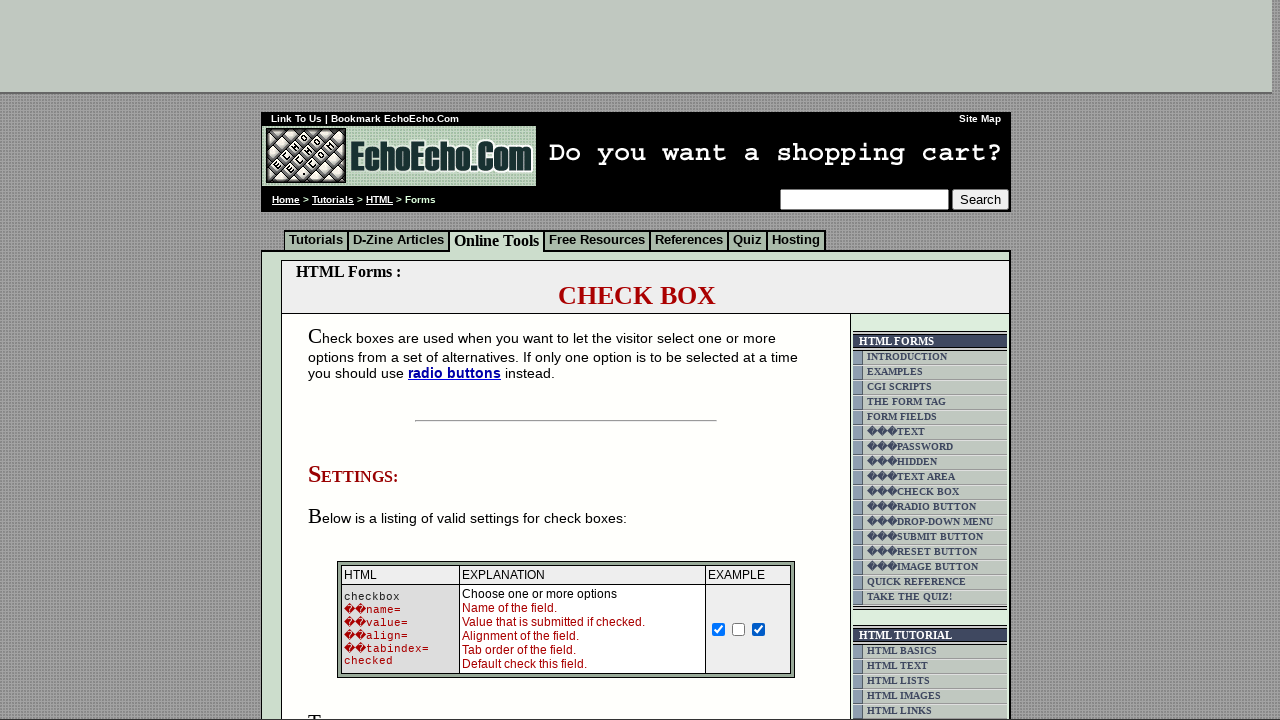

Verified checkbox 1 is unchecked
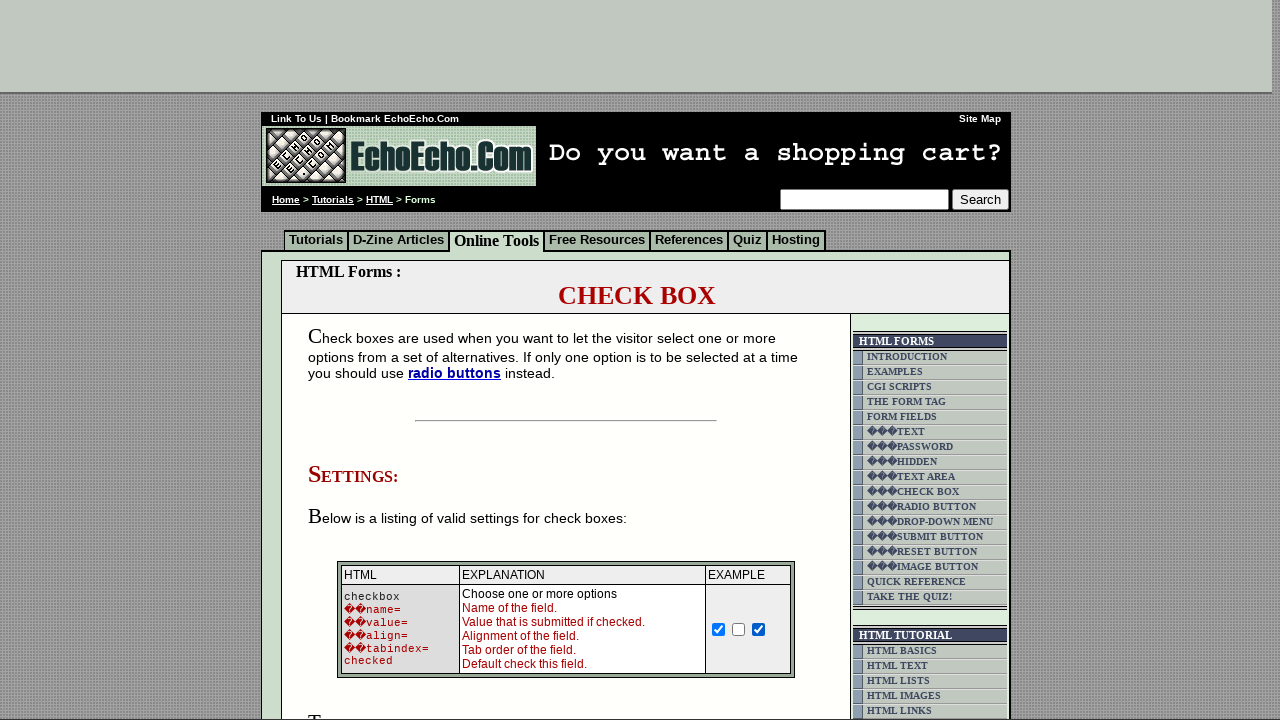

Retrieved checkbox 2 state: checked
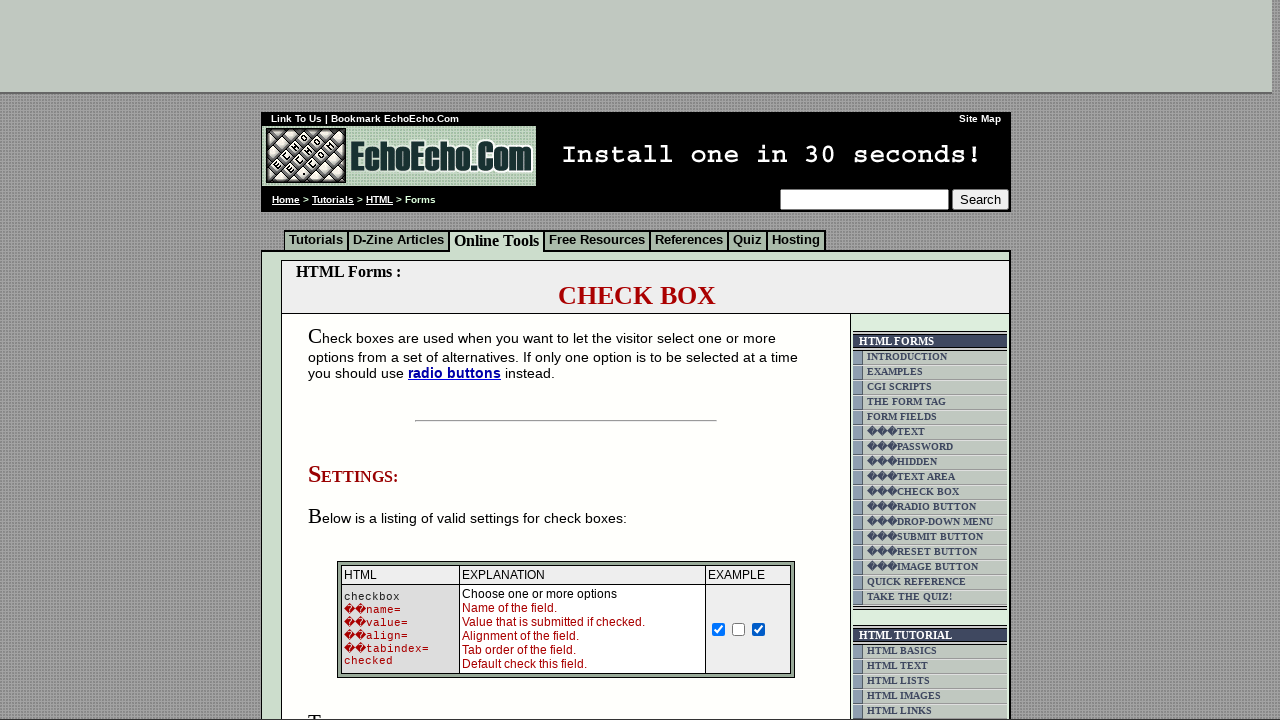

Verified checkbox 2 is checked
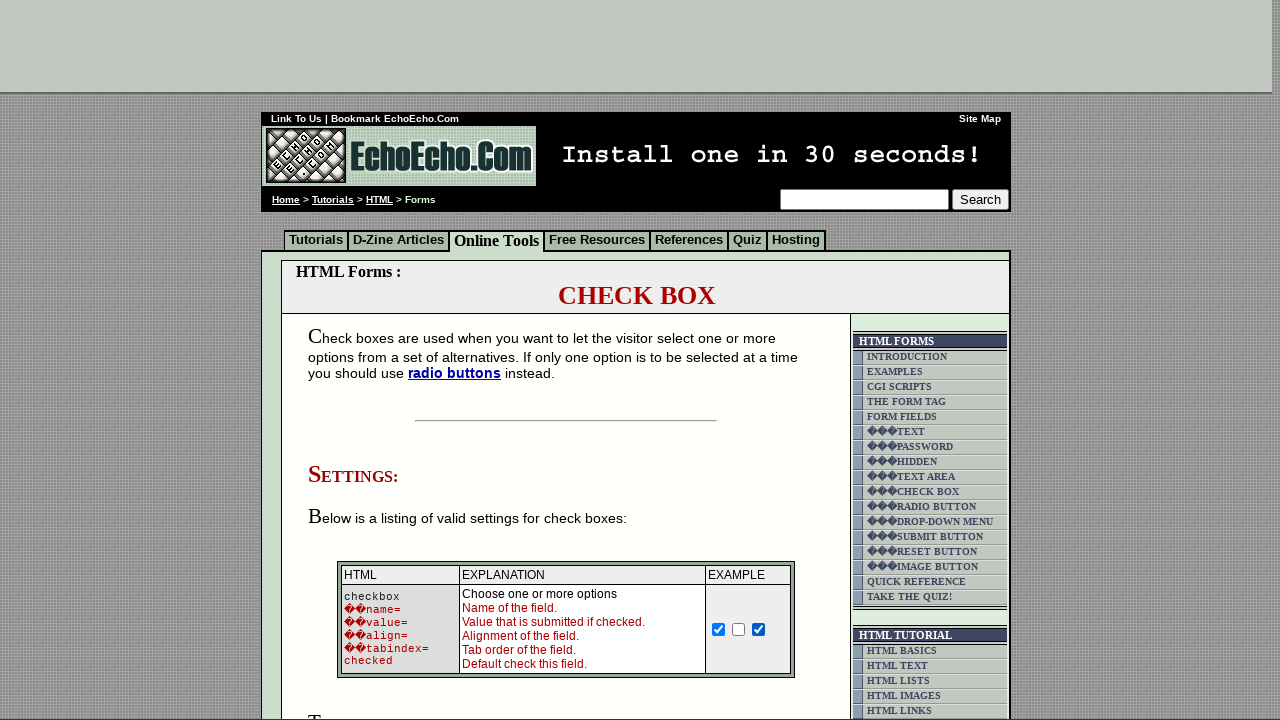

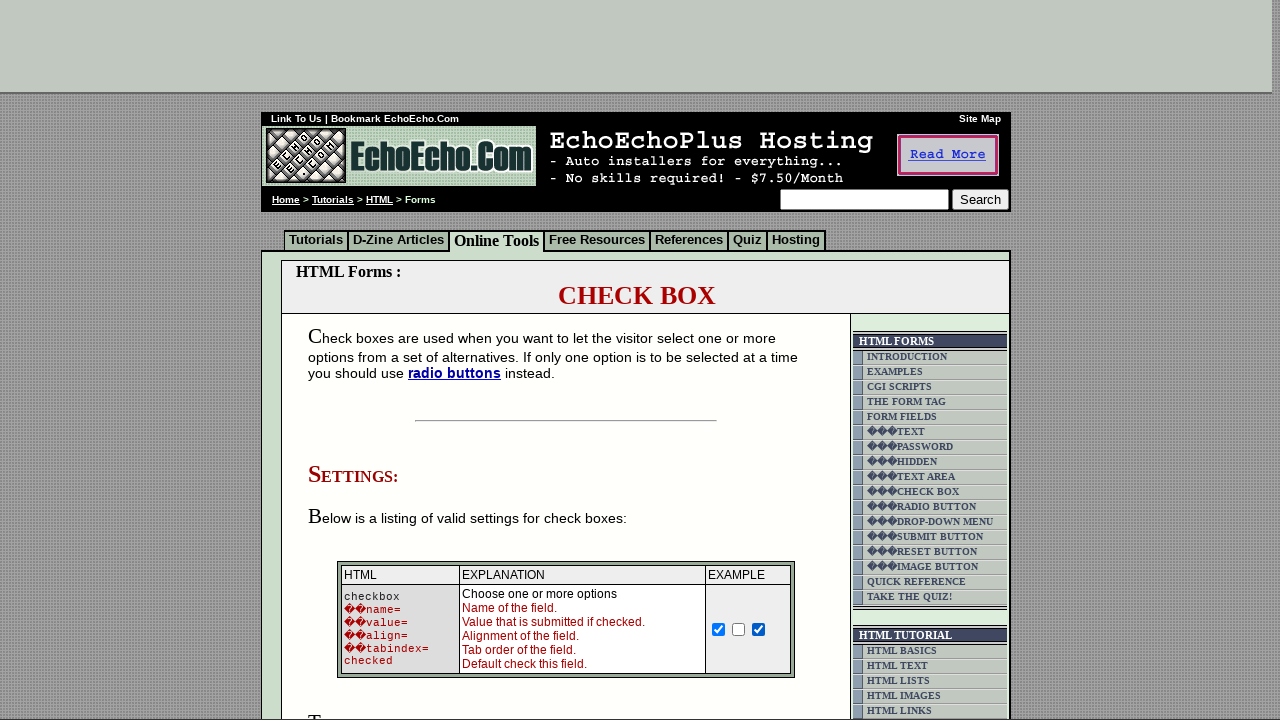